Tests a todo list application by adding multiple tasks to the list

Starting URL: https://training-support.net/webelements/todo-list

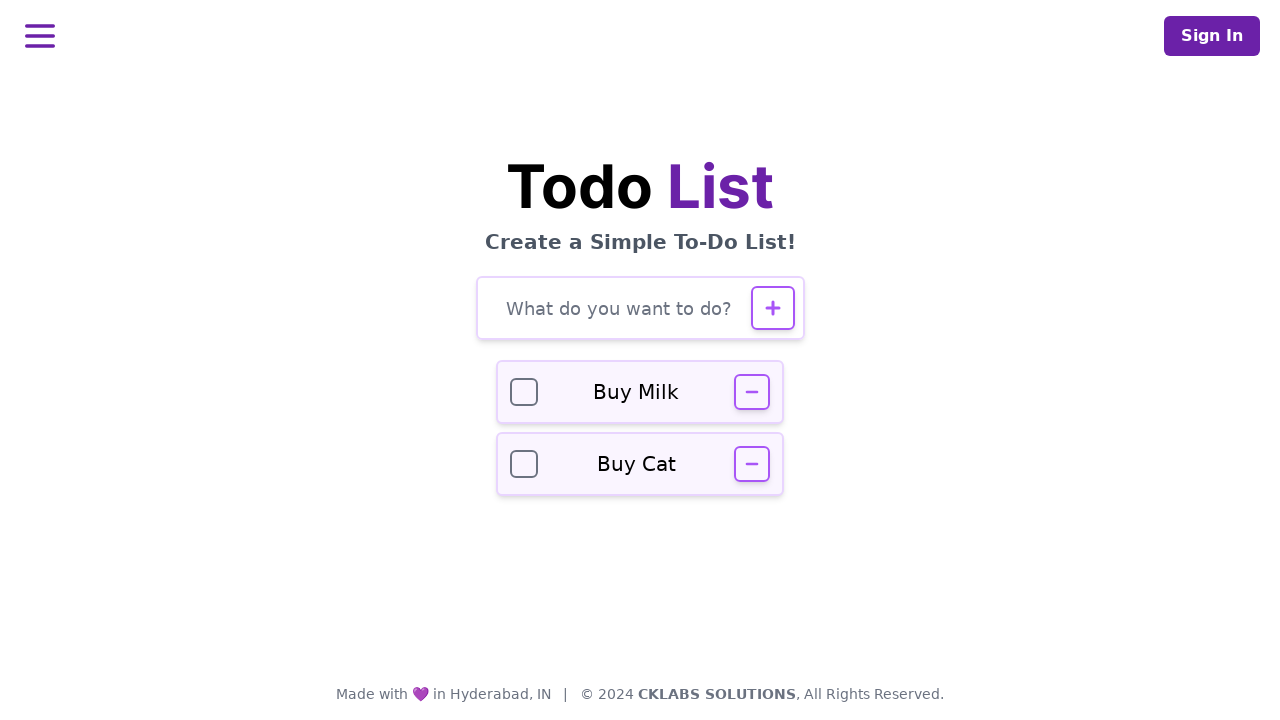

Filled todo input field with task: 'Complete project documentation' on #todo-input
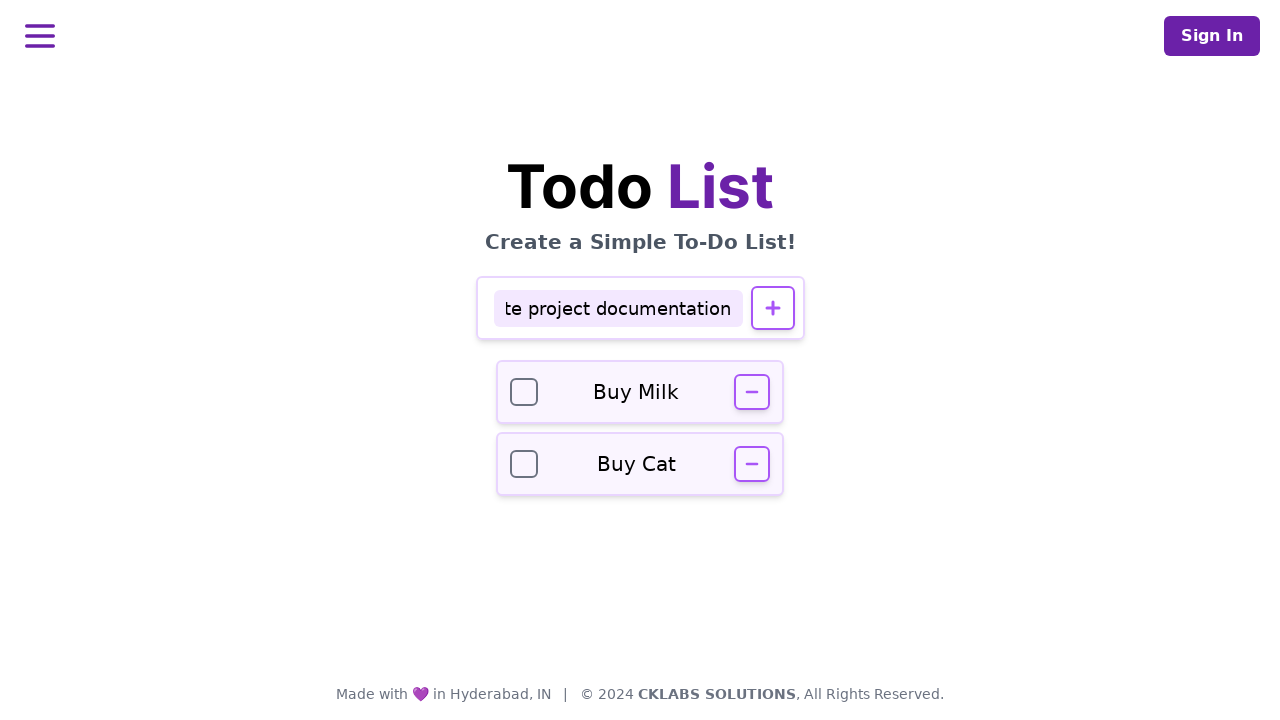

Clicked add button to add task: 'Complete project documentation' at (772, 308) on #todo-add
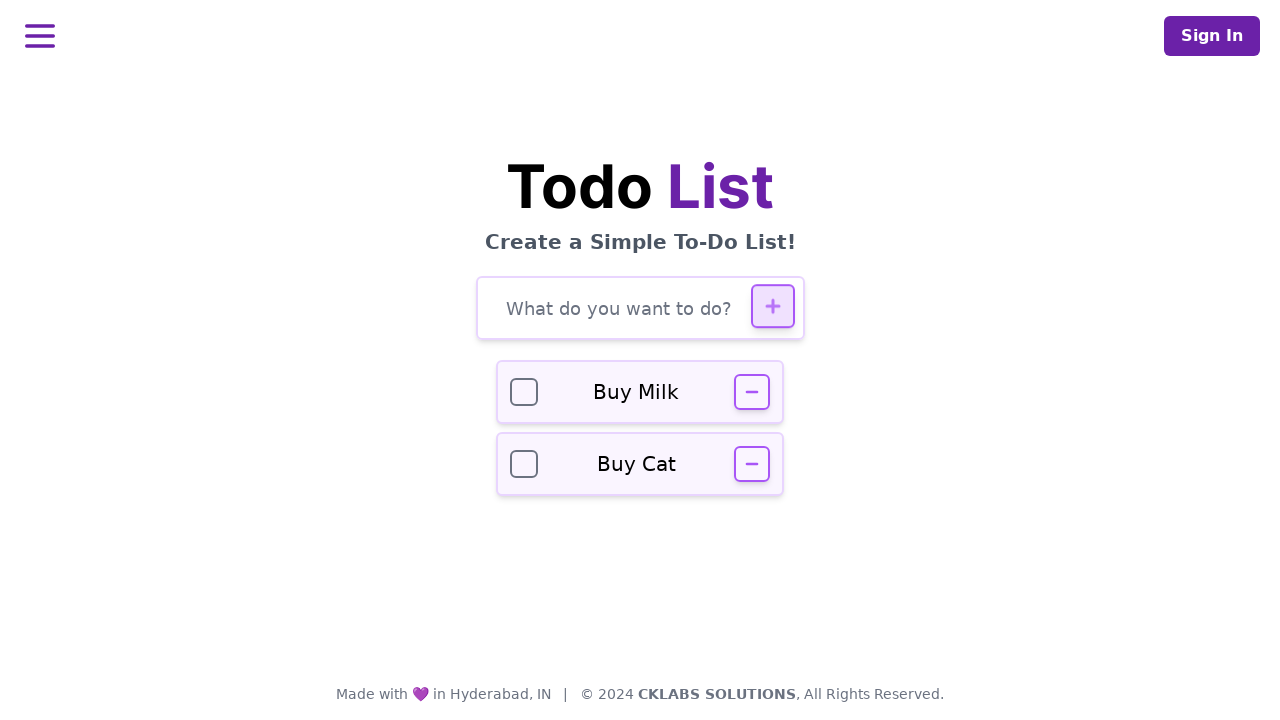

Task 'Complete project documentation' added to todo list
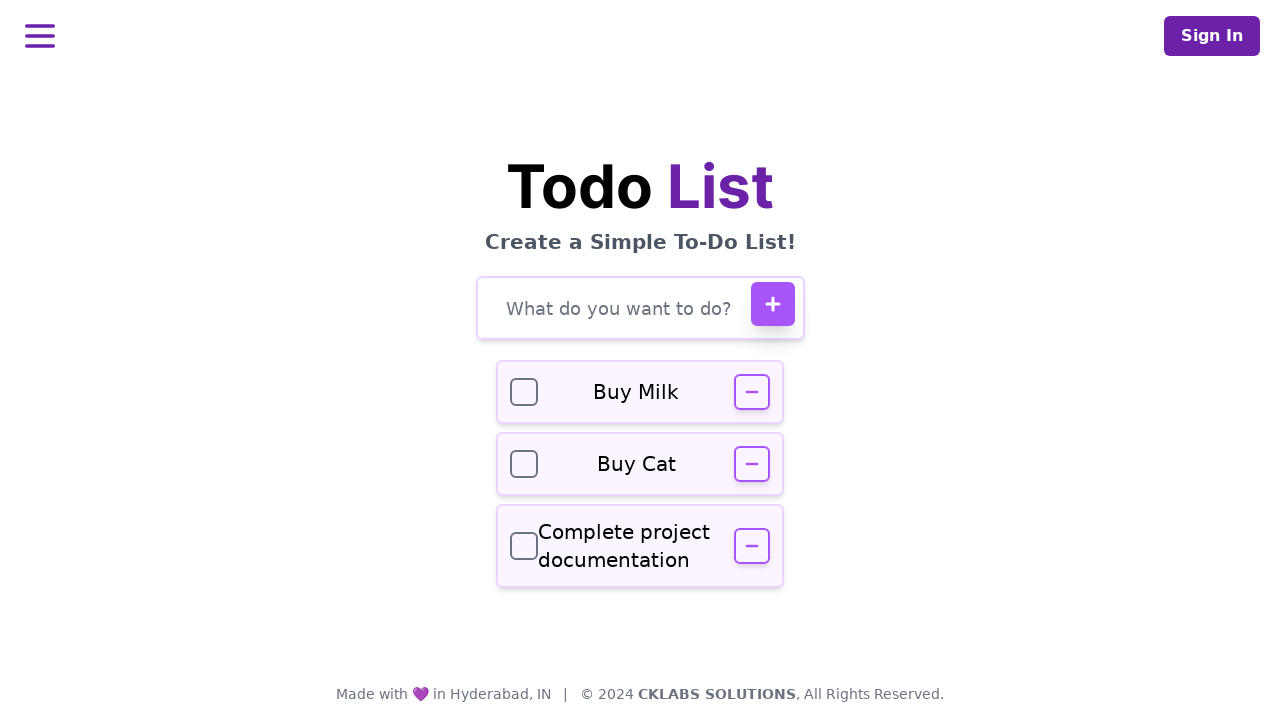

Filled todo input field with task: 'Review pull requests' on #todo-input
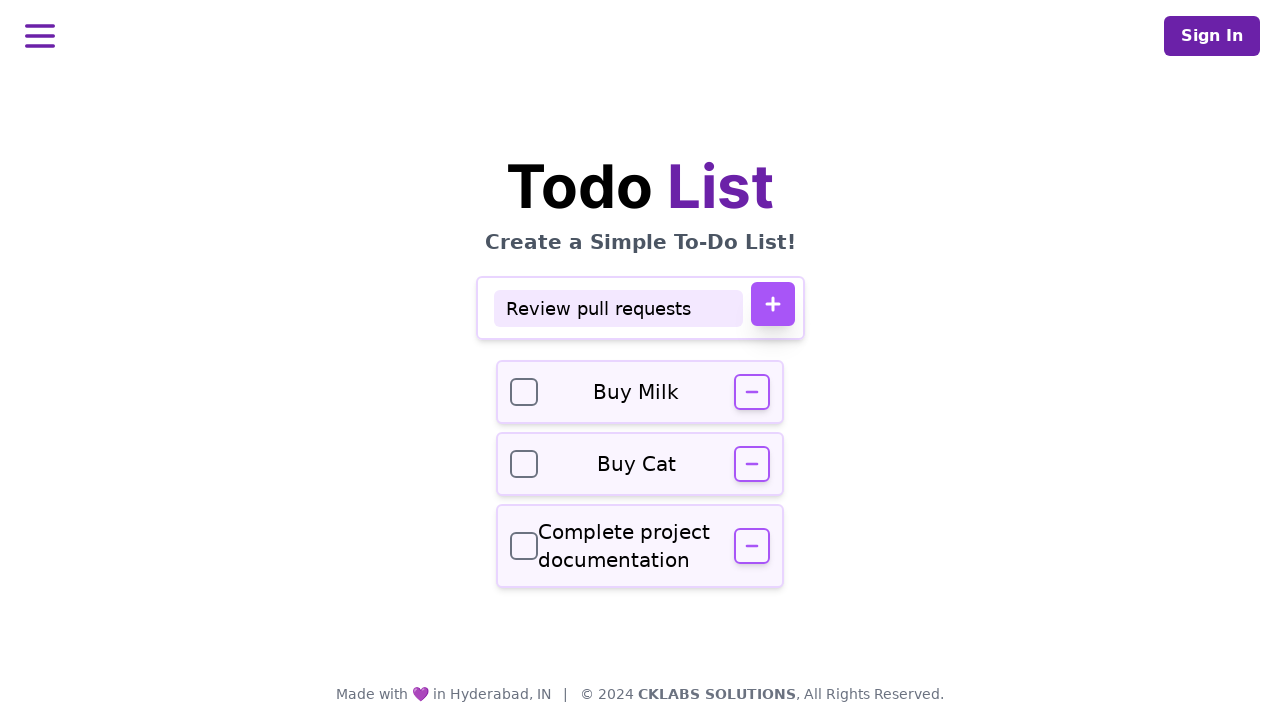

Clicked add button to add task: 'Review pull requests' at (772, 304) on #todo-add
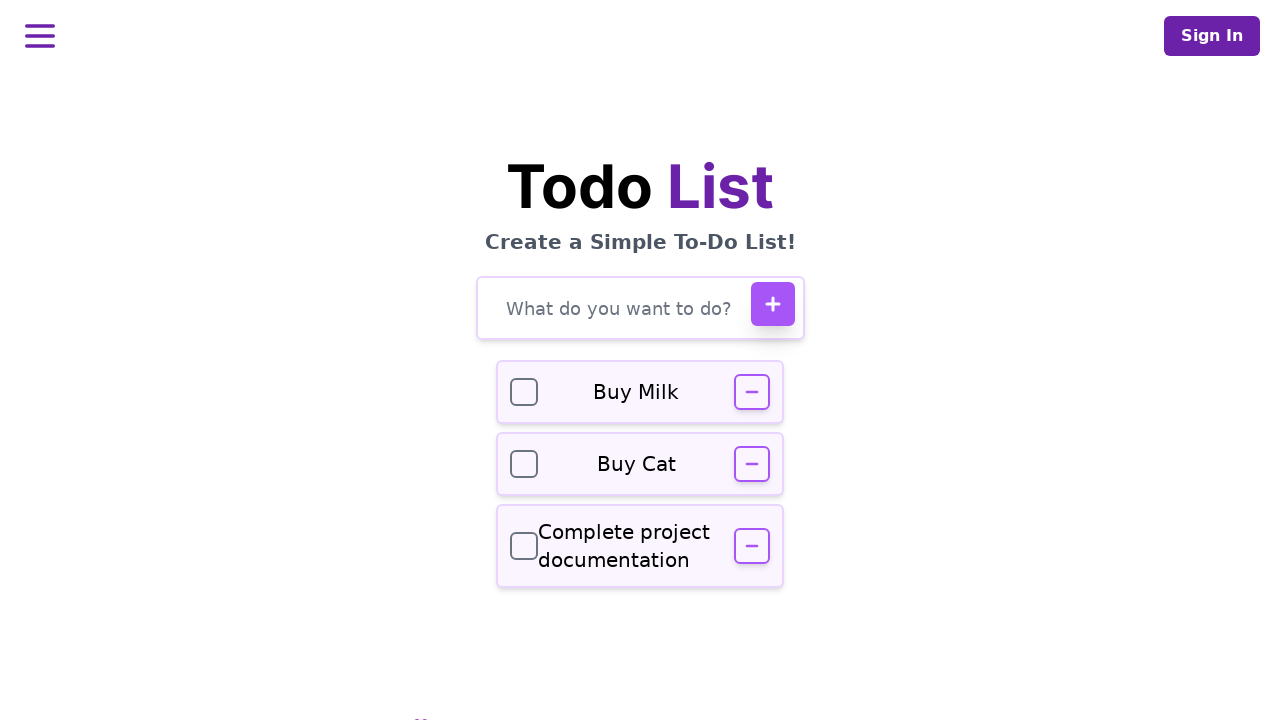

Task 'Review pull requests' added to todo list
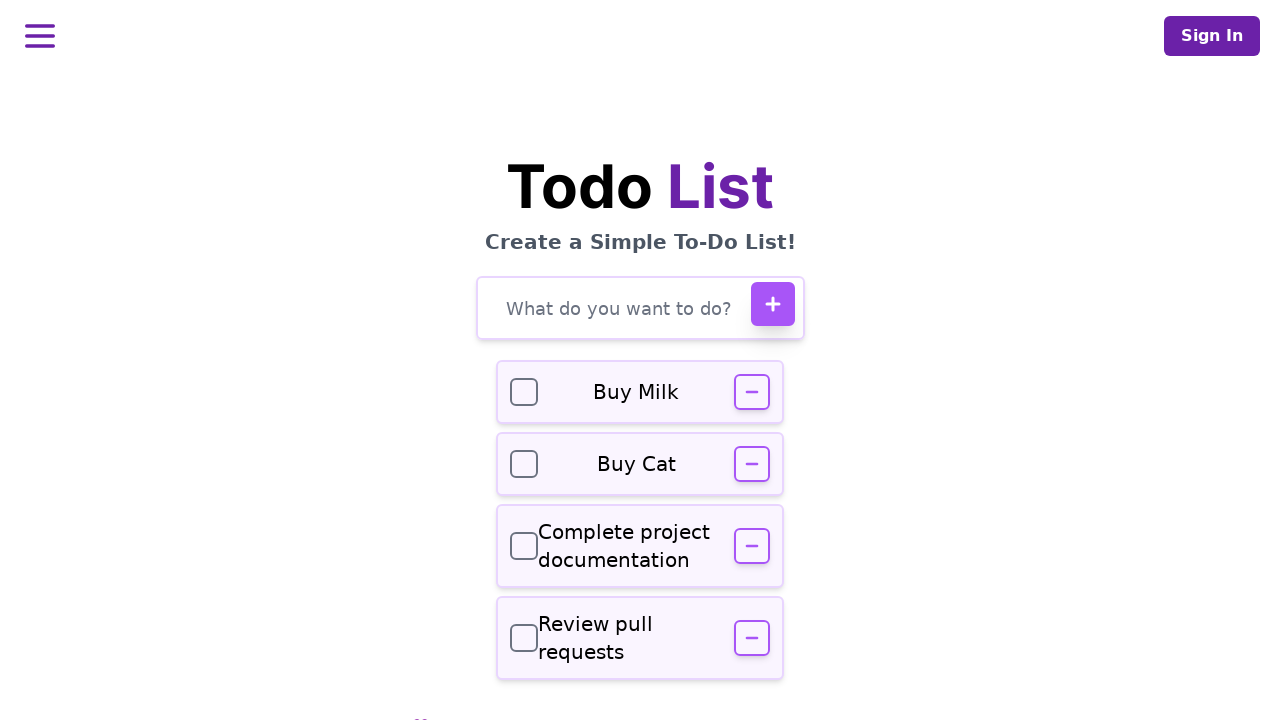

Filled todo input field with task: 'Update test cases' on #todo-input
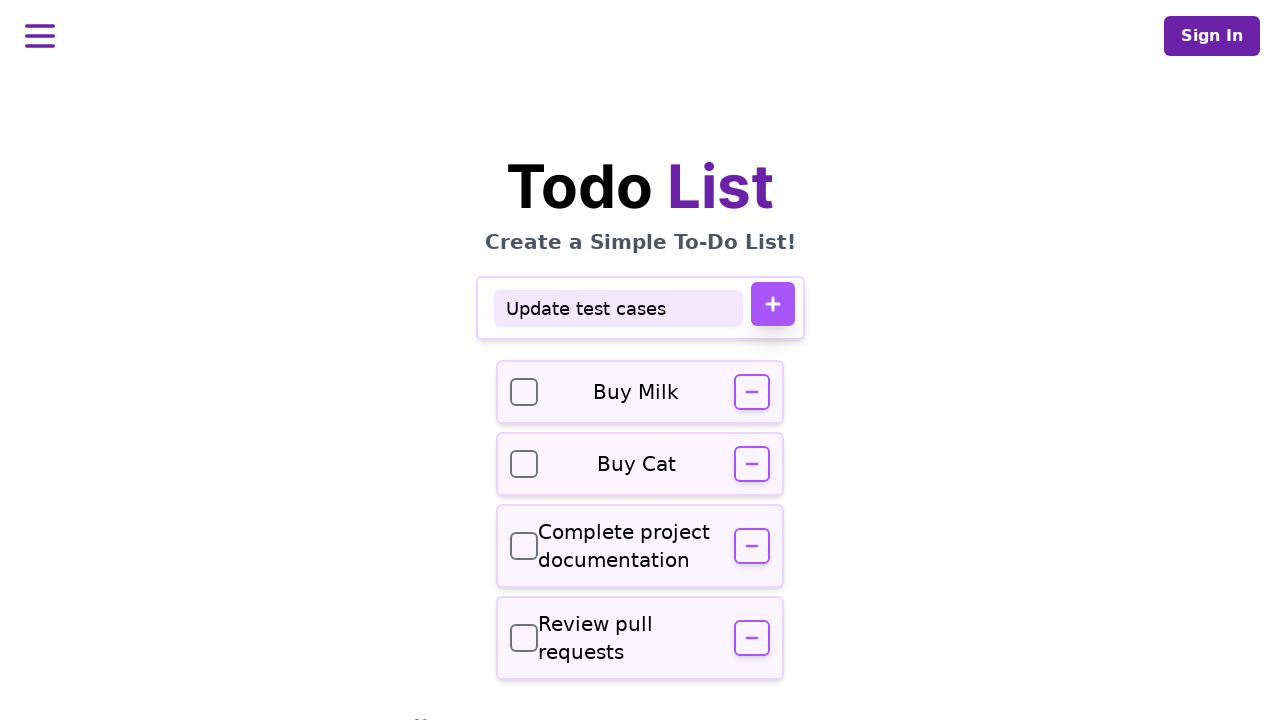

Clicked add button to add task: 'Update test cases' at (772, 304) on #todo-add
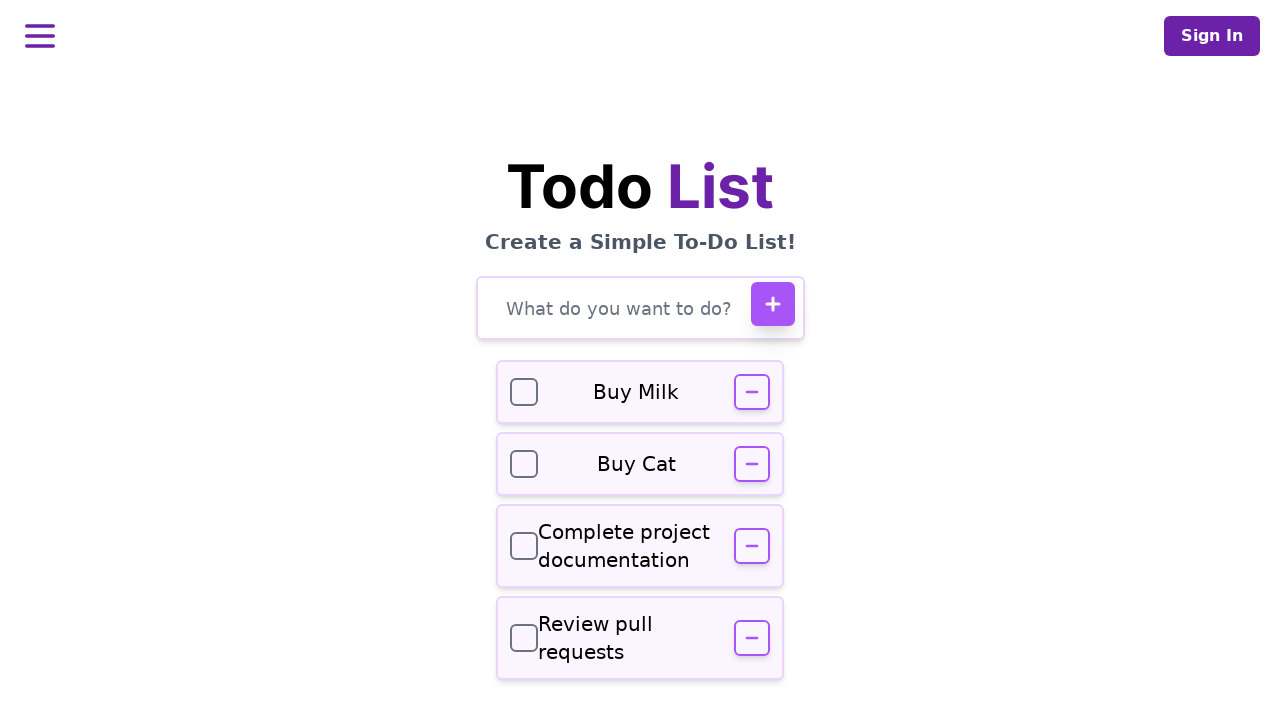

Task 'Update test cases' added to todo list
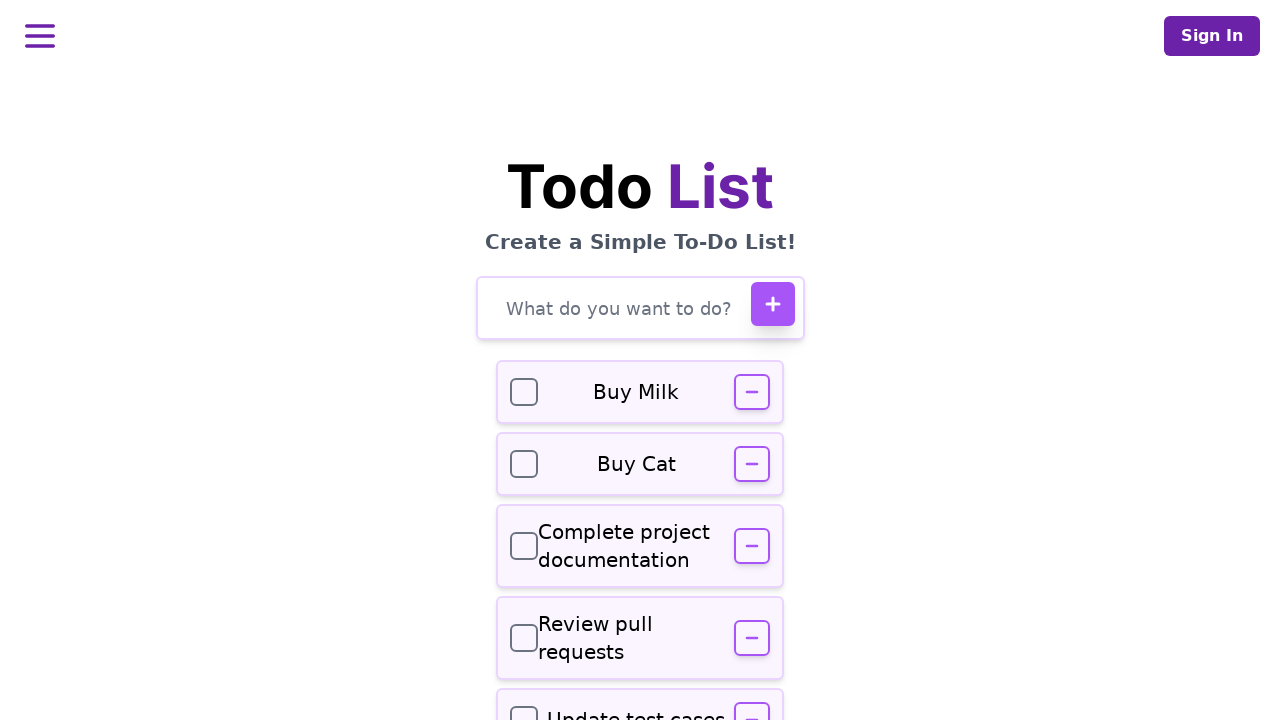

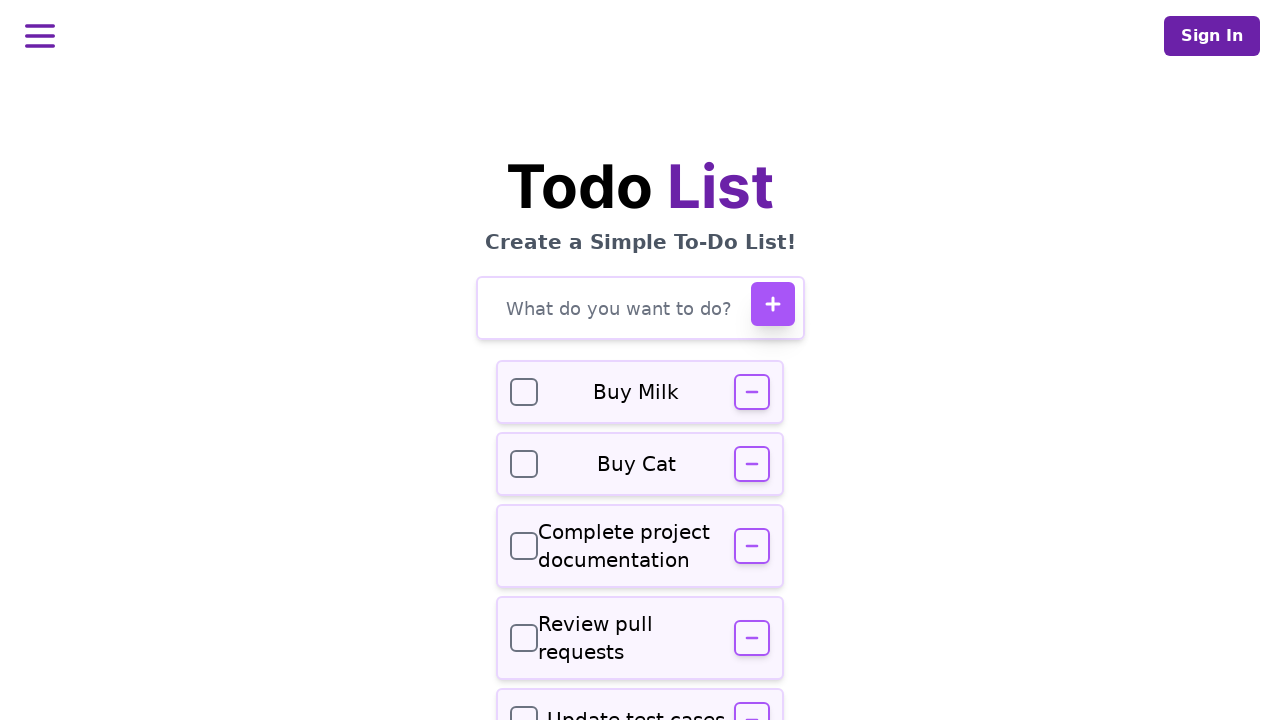